Tests prompt alert by clicking button and entering text into the alert dialog

Starting URL: https://demoqa.com/alerts

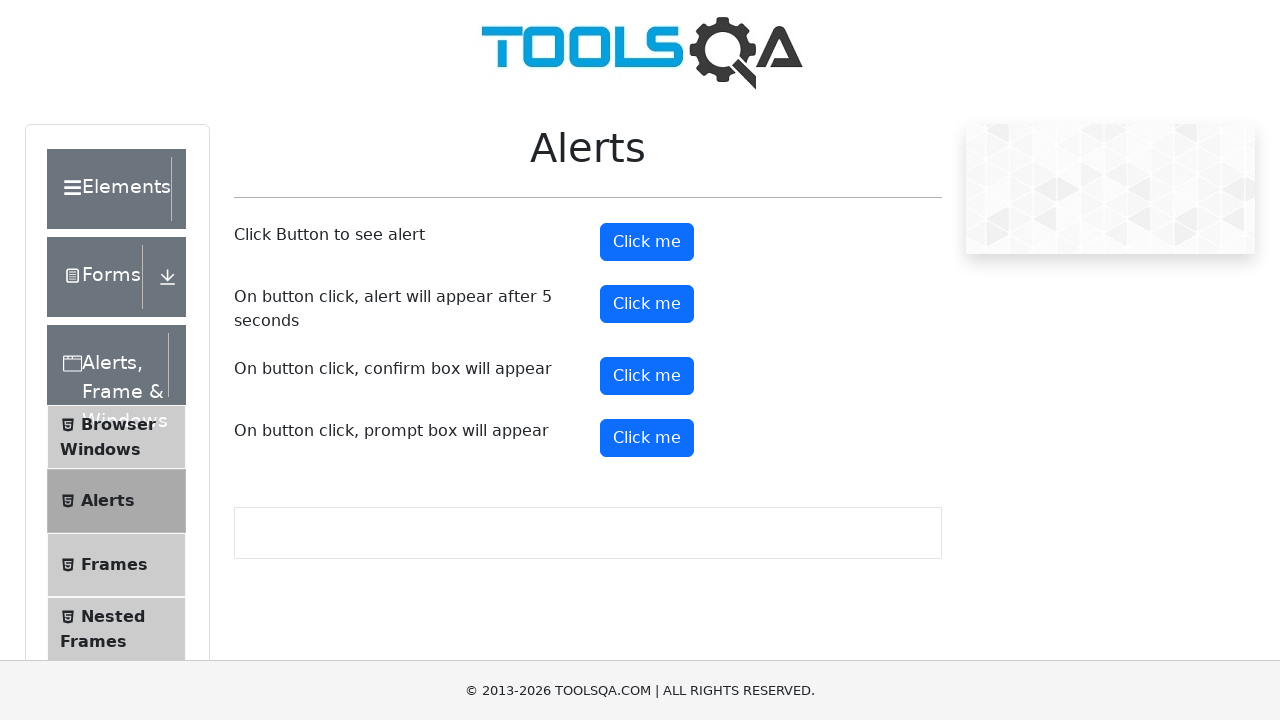

Set up dialog handler to accept prompt alert with text 'The name is test'
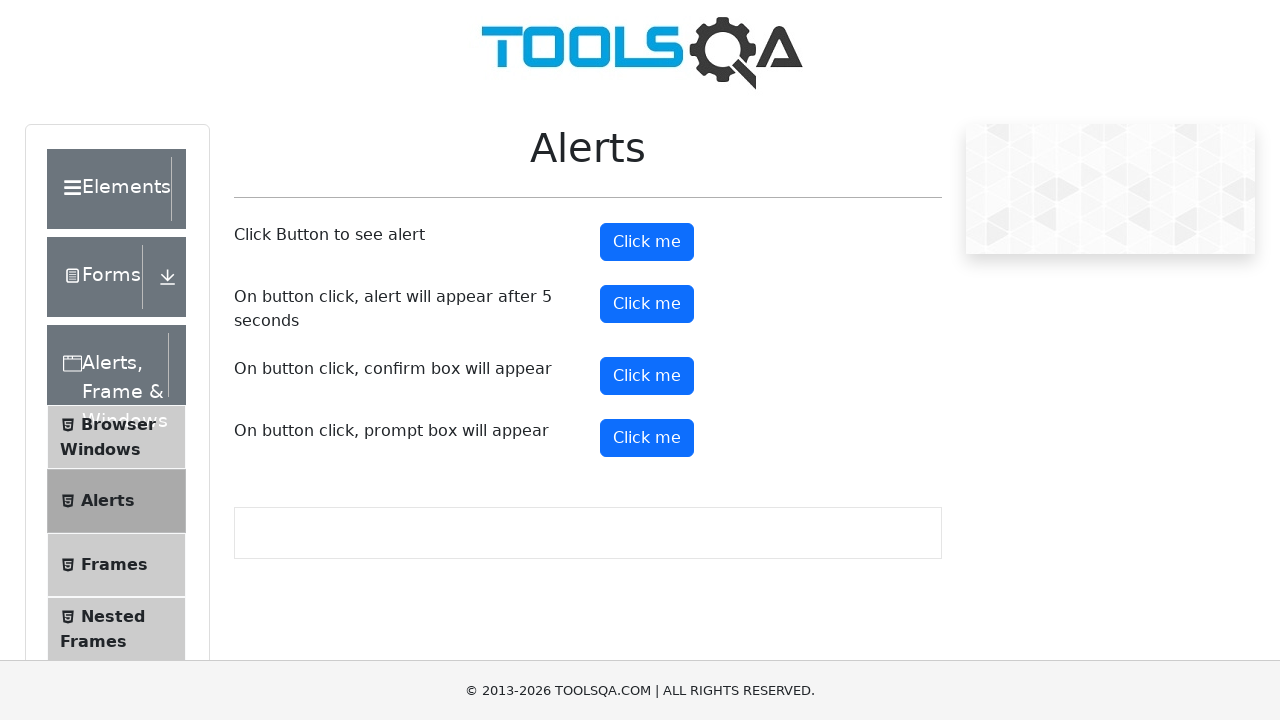

Clicked prompt alert button to trigger alert dialog at (647, 438) on button#promtButton
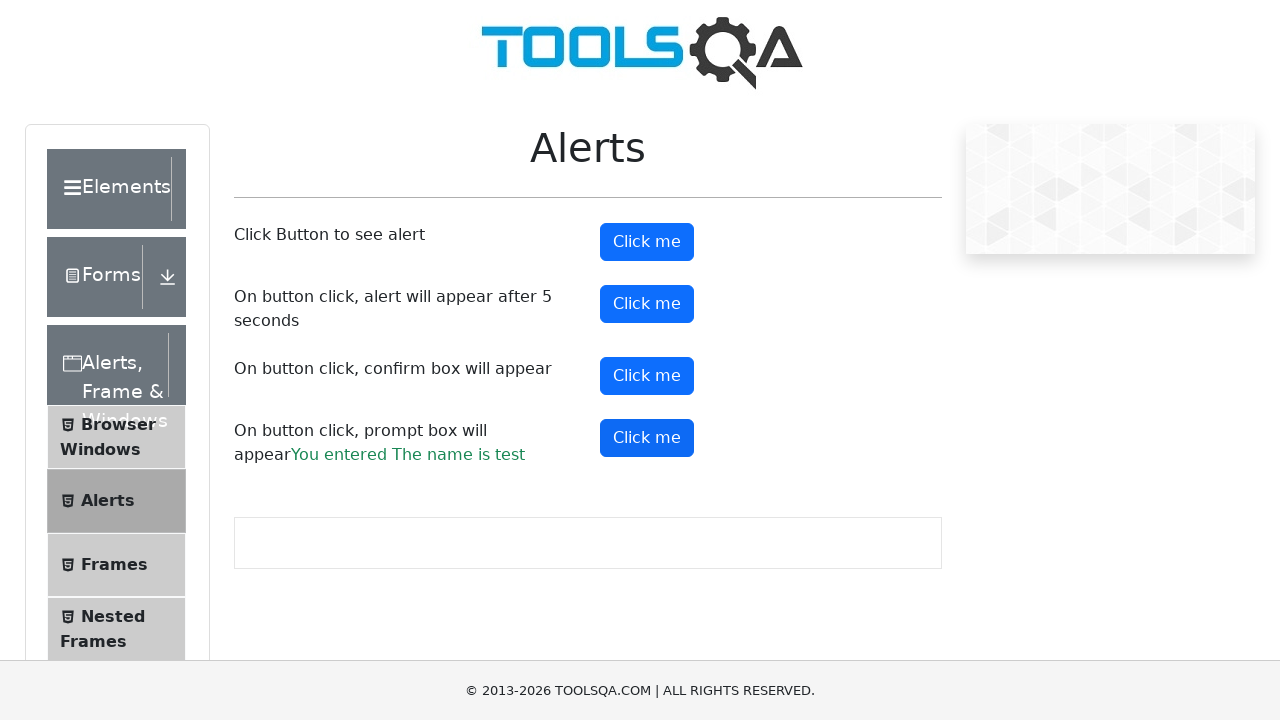

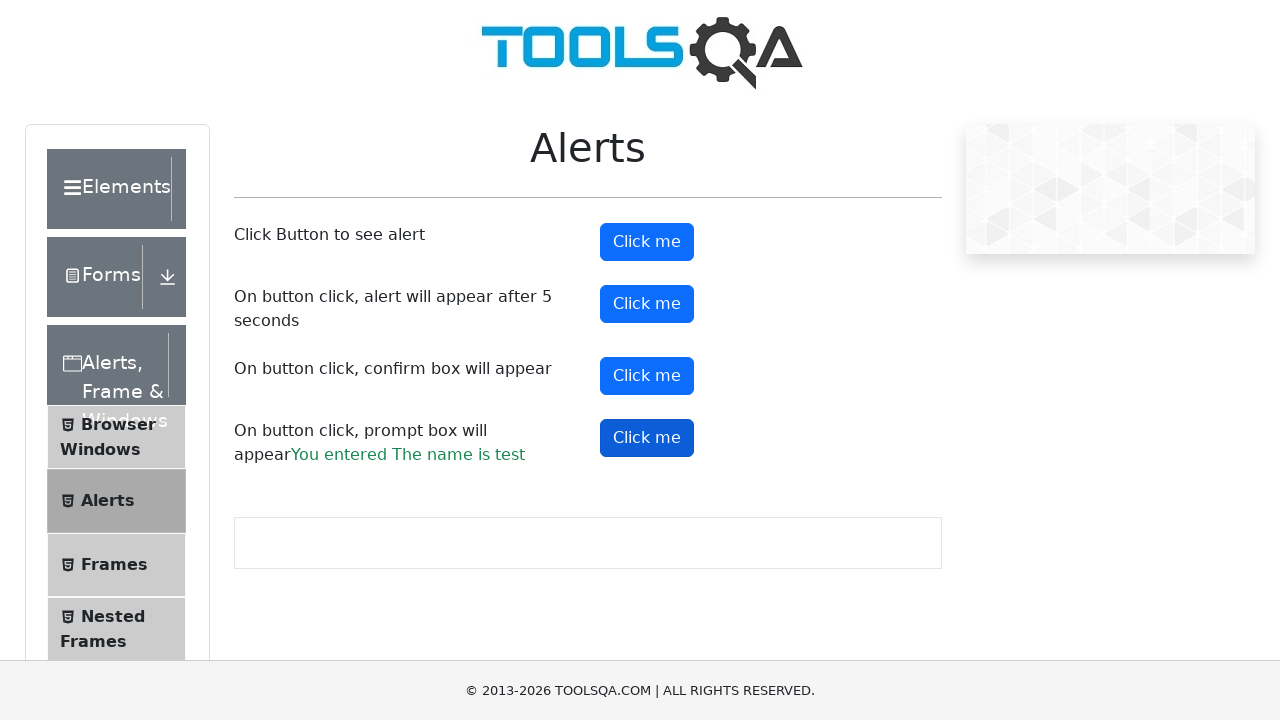